Tests if a text box element with ID text2 is enabled on the page

Starting URL: http://only-testing-blog.blogspot.in/2014/01/textbox.html

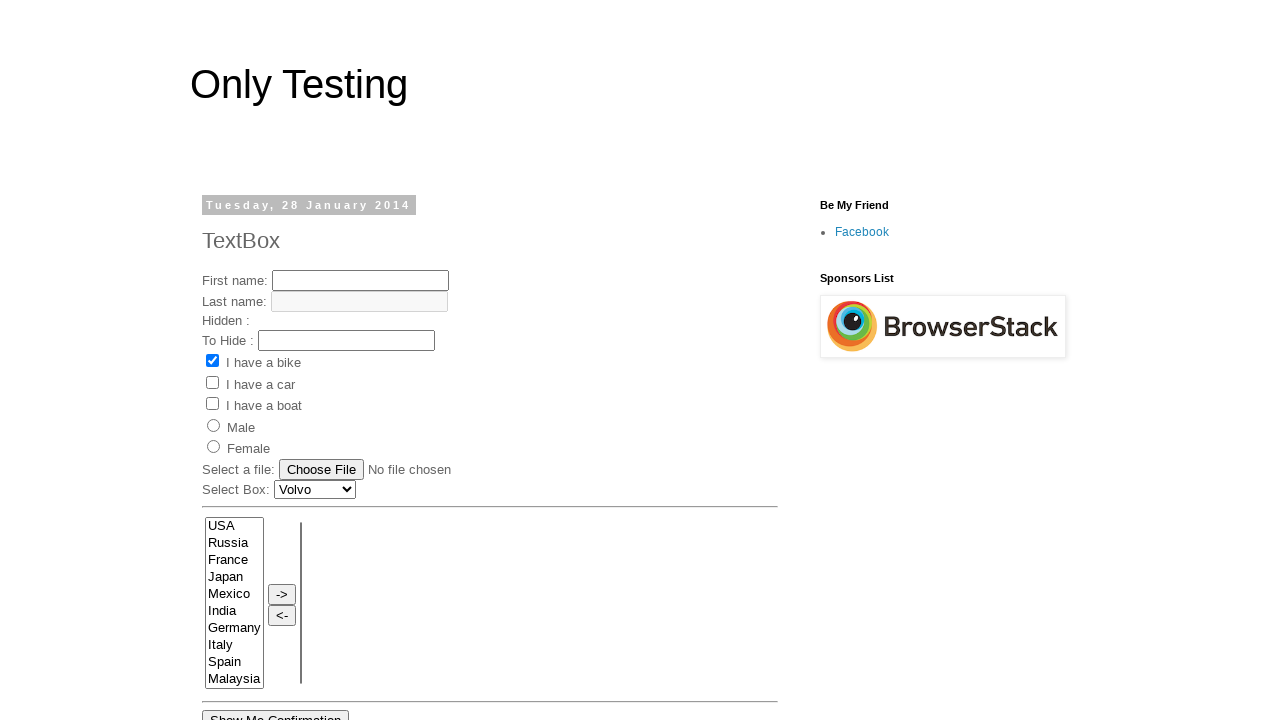

Located text2 element by ID
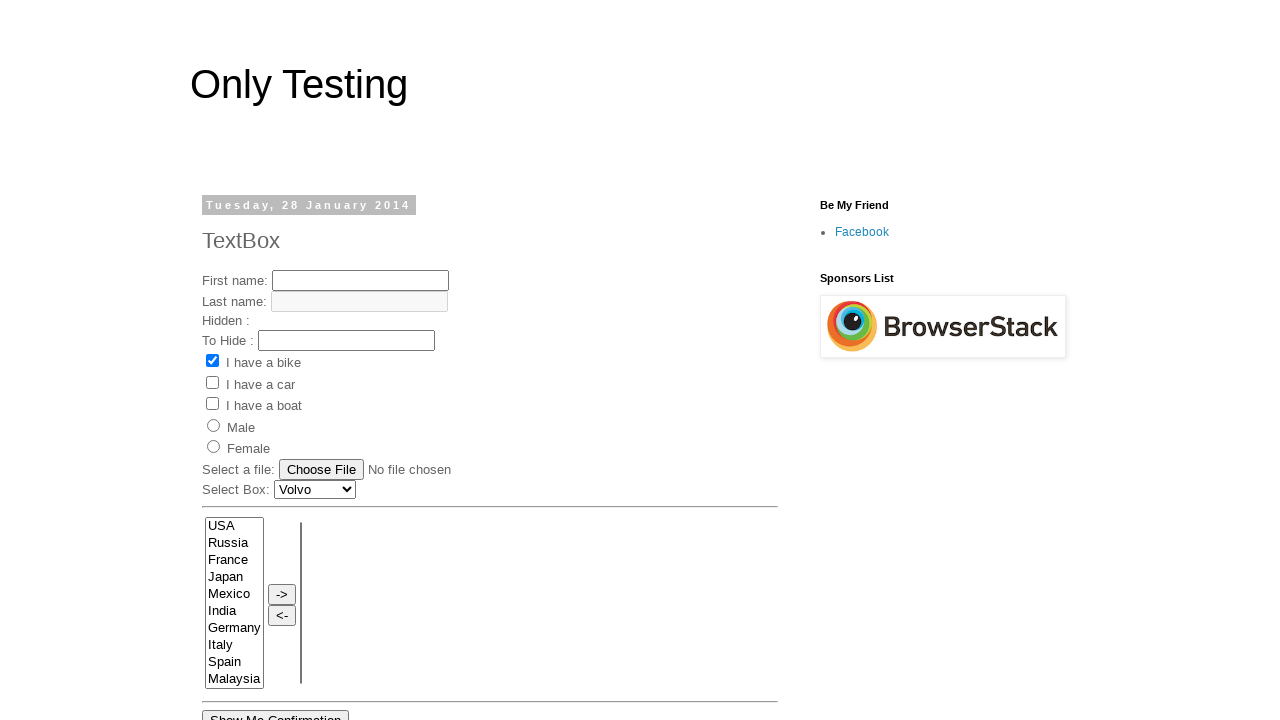

Verified that text2 element is not enabled
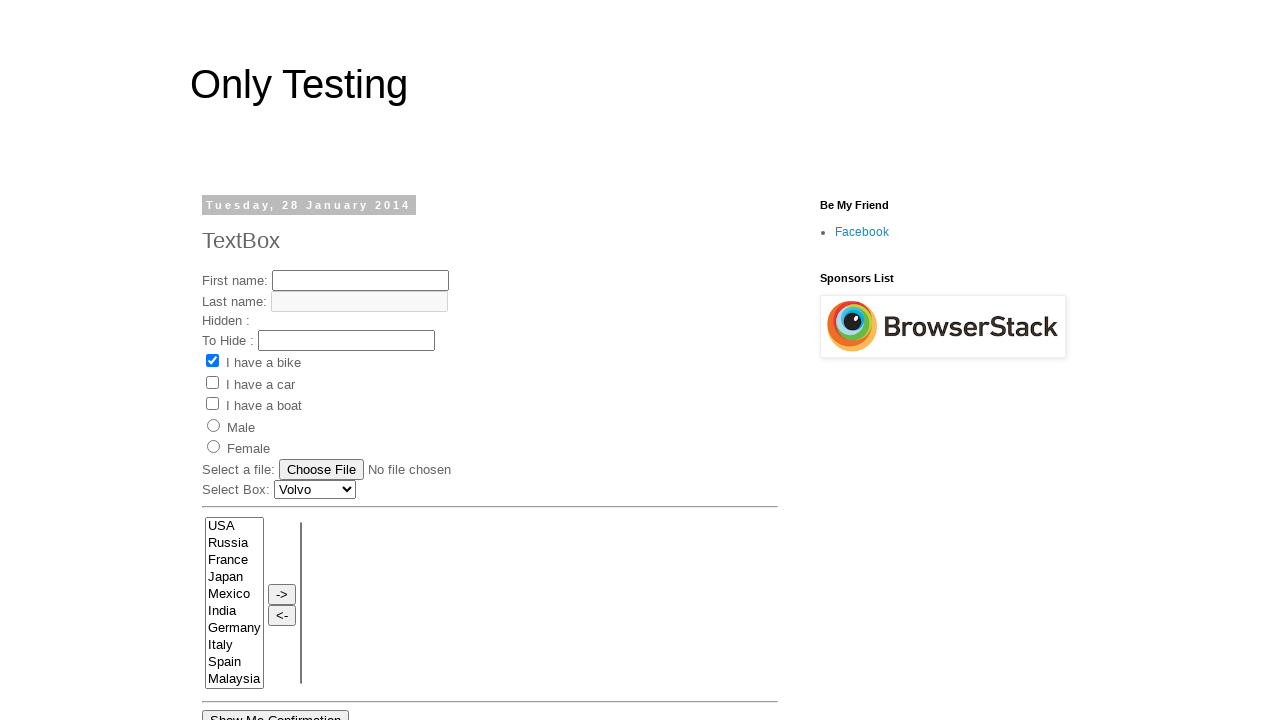

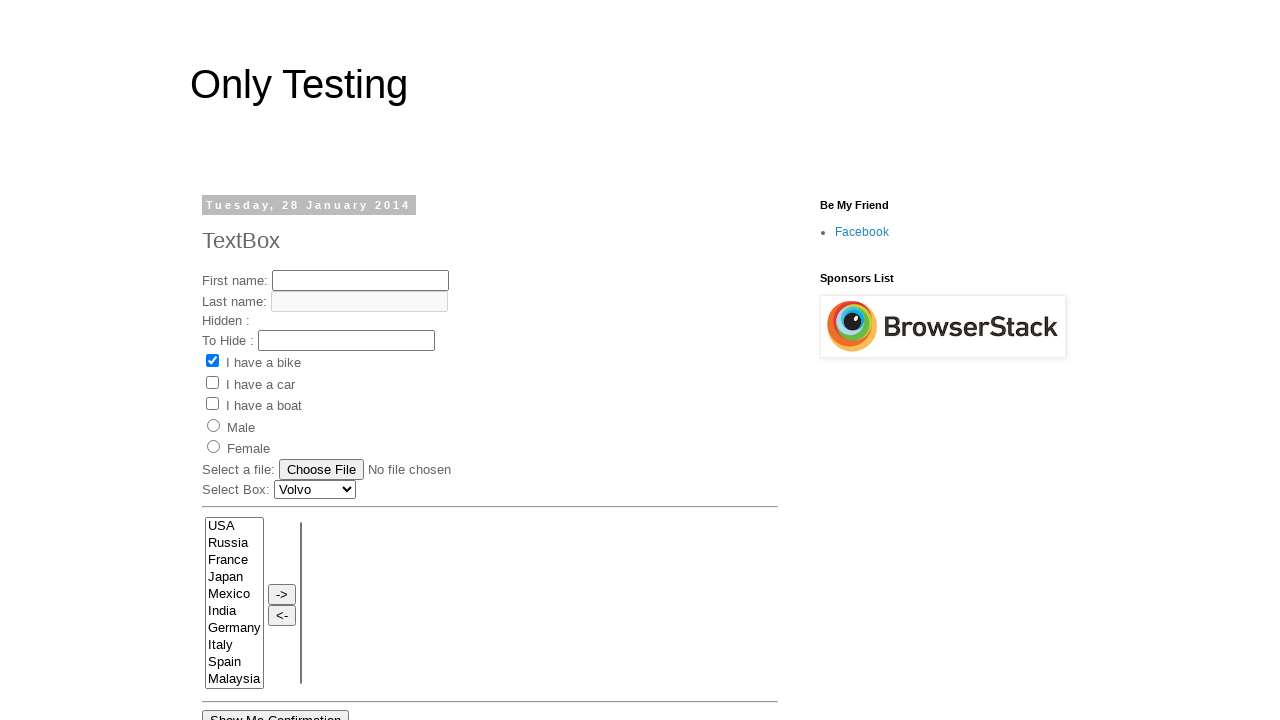